Tests e-commerce functionality by searching for products, adding Cashews to cart, and proceeding through checkout to place an order

Starting URL: https://rahulshettyacademy.com/seleniumPractise/#/

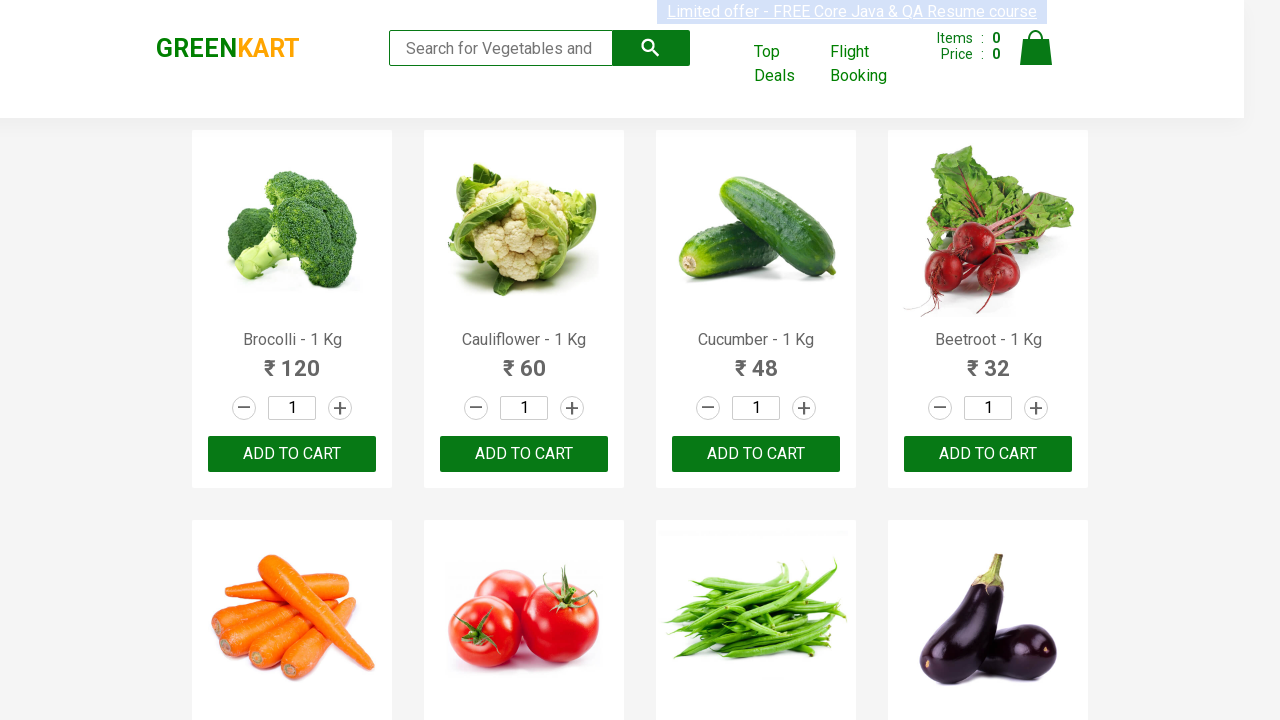

Filled search field with 'ca' to find products on .search-keyword
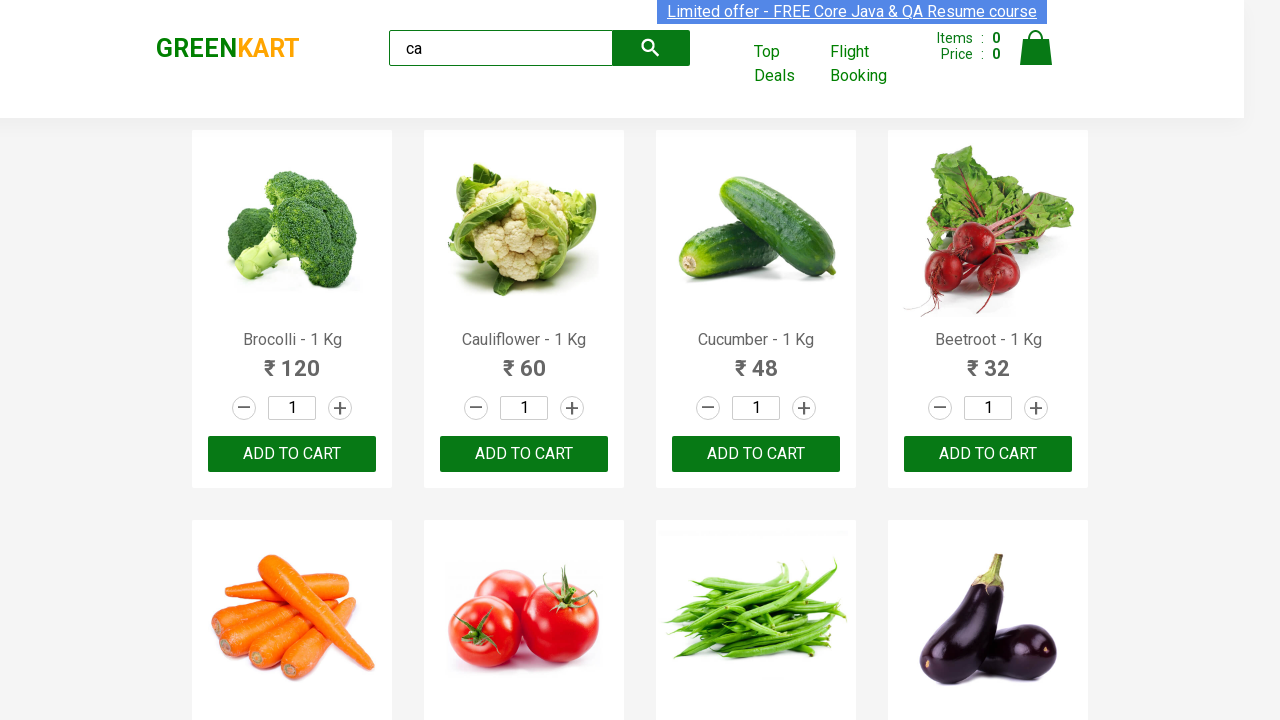

Waited 2 seconds for search results to load
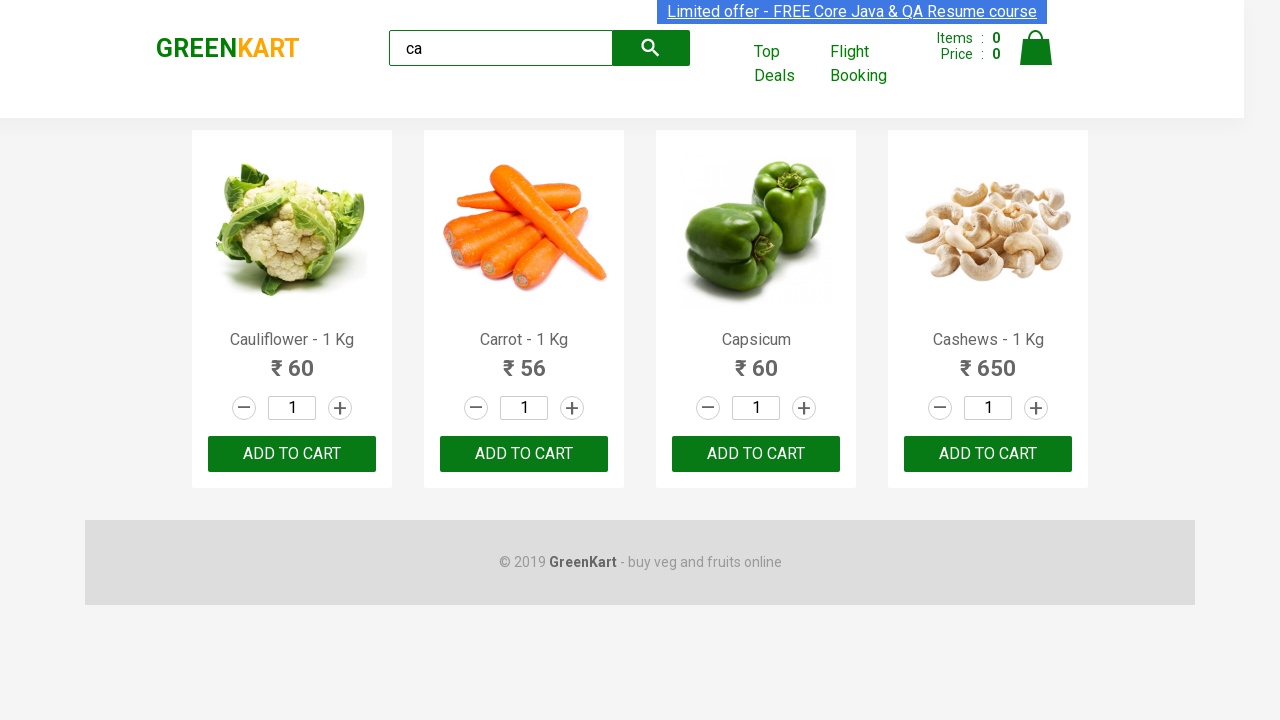

Located all product elements on the page
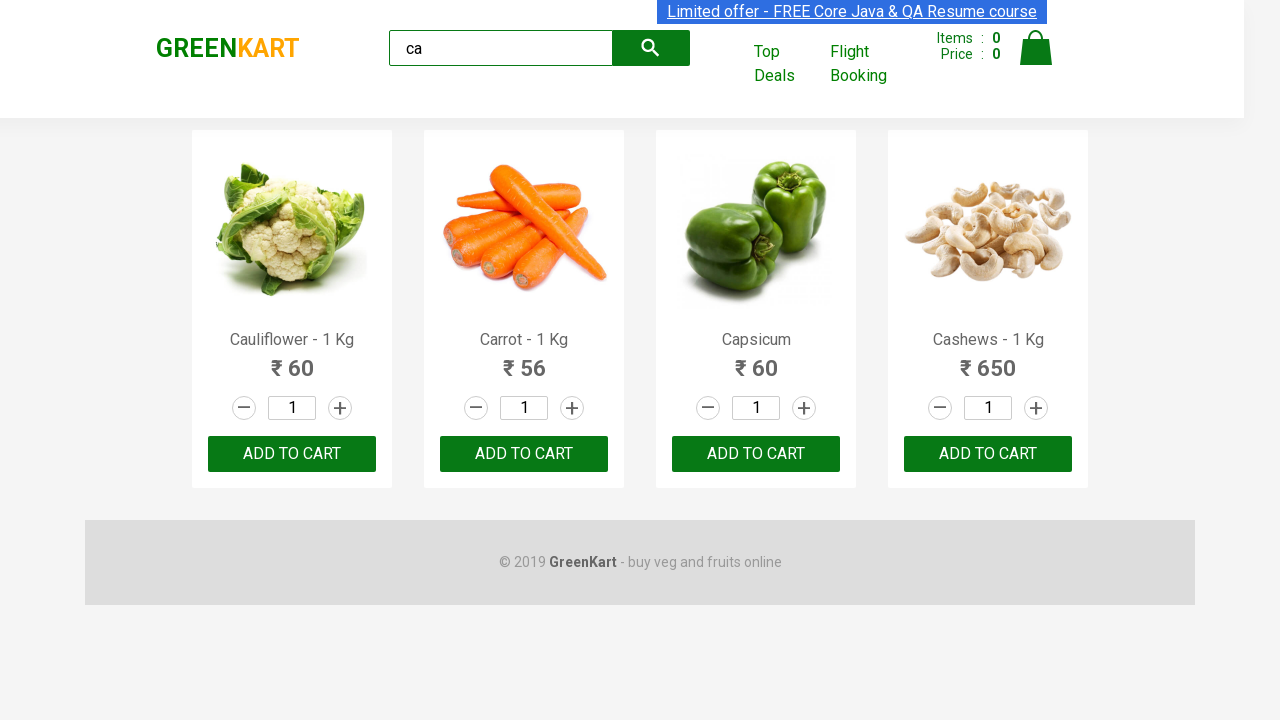

Extracted product name: Cauliflower - 1 Kg
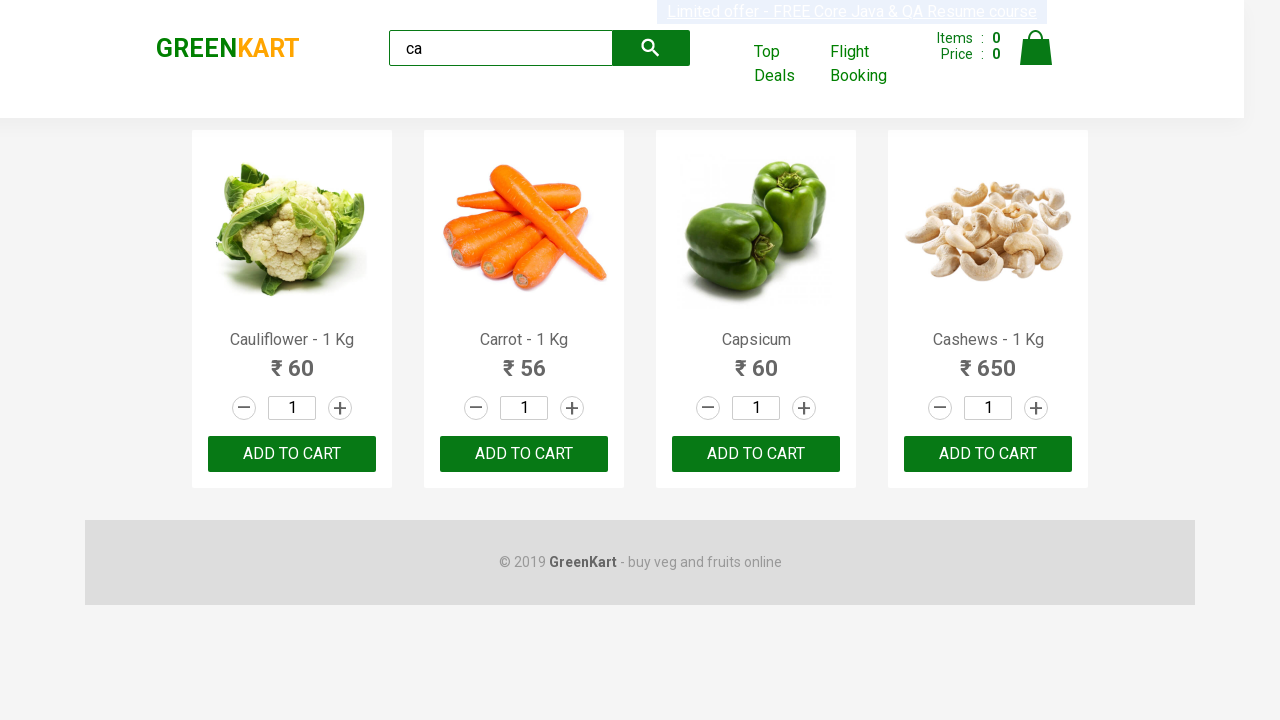

Extracted product name: Carrot - 1 Kg
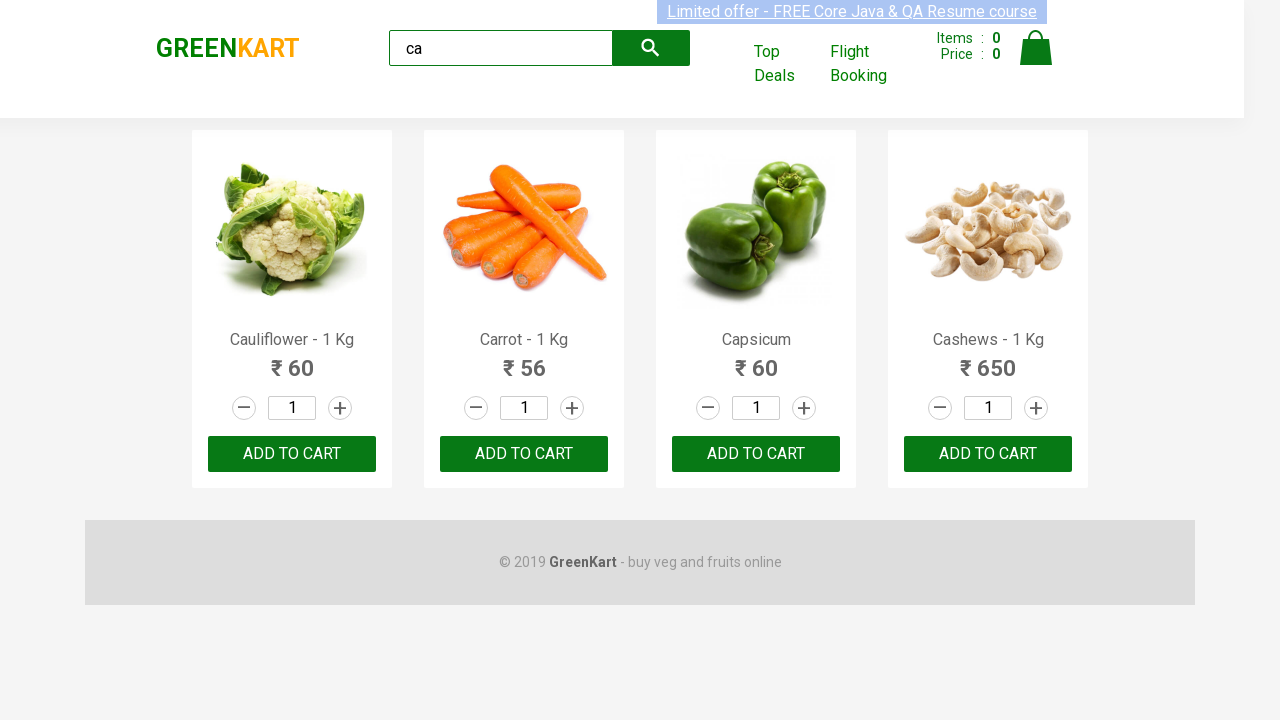

Extracted product name: Capsicum
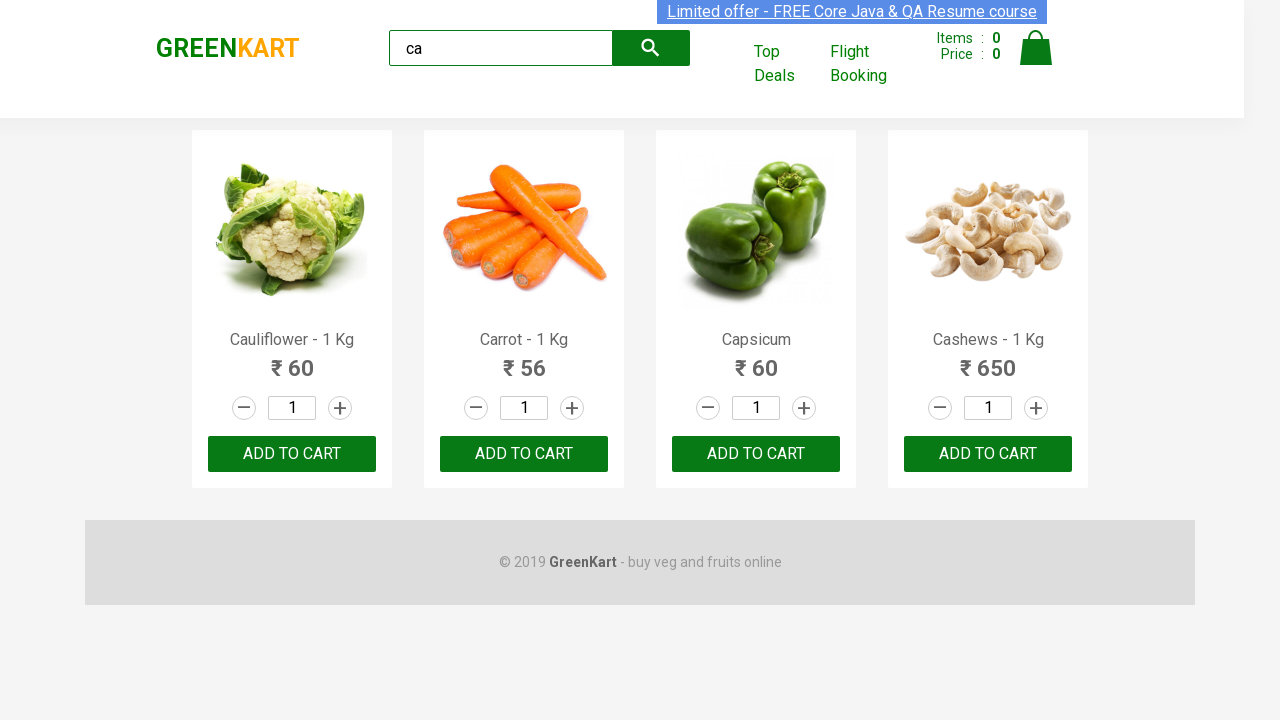

Extracted product name: Cashews - 1 Kg
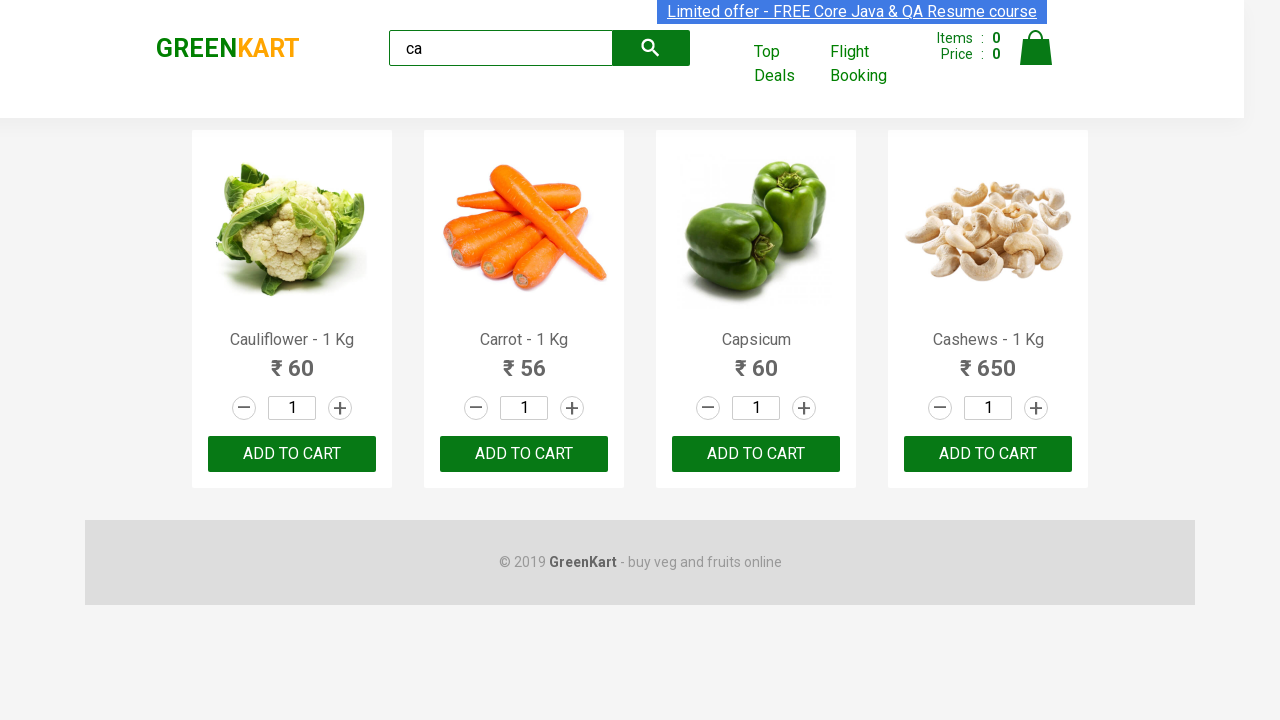

Clicked Add to Cart button for Cashews product at (988, 454) on .products .product >> nth=3 >> button
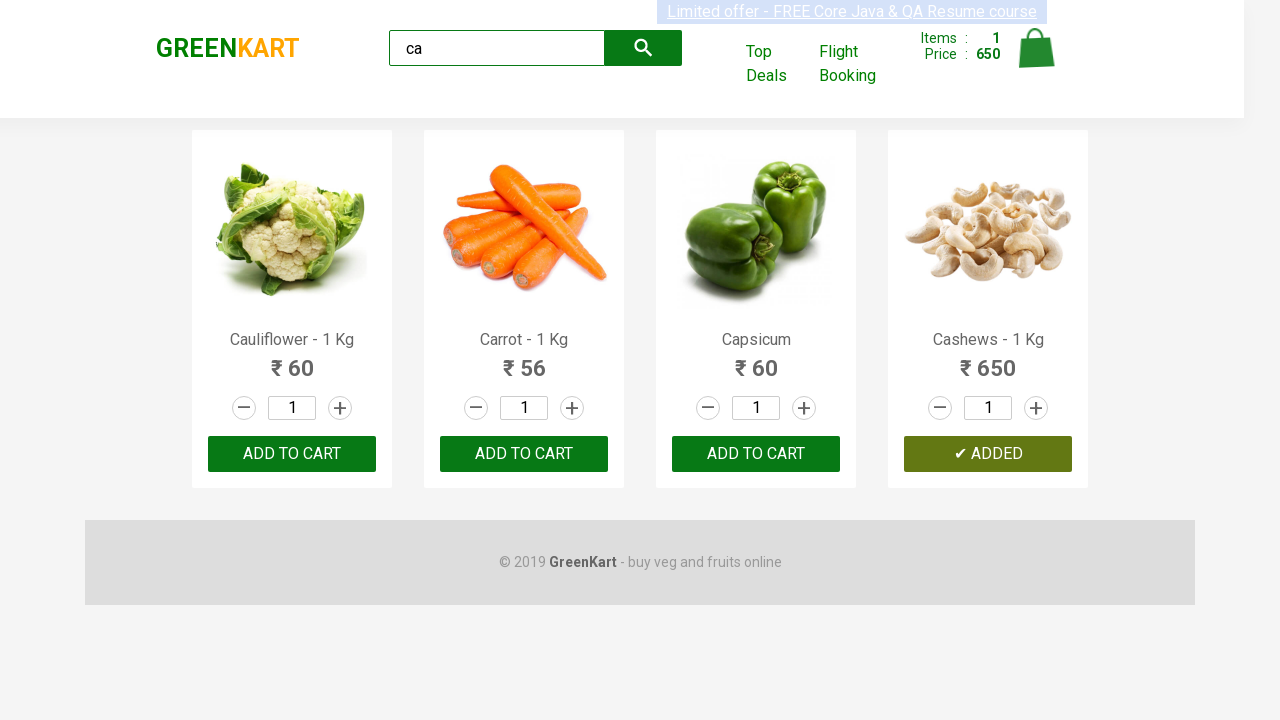

Clicked on cart icon to view shopping cart at (1036, 48) on .cart-icon > img
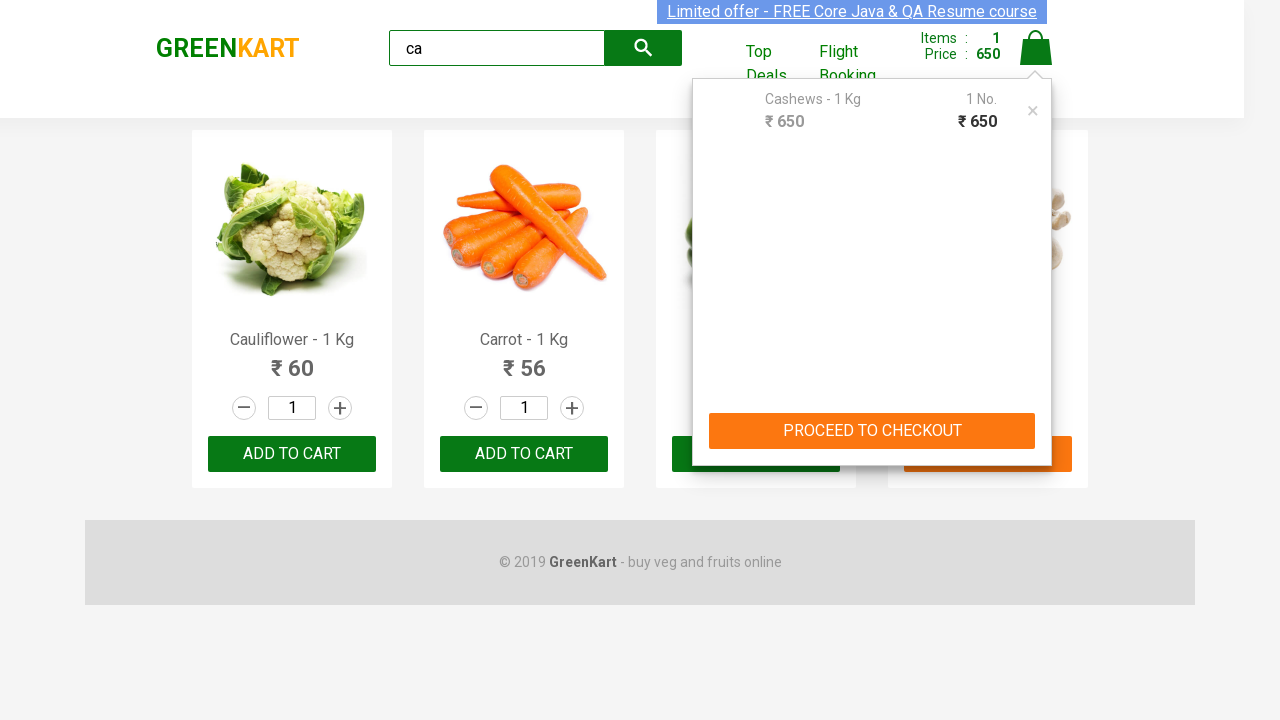

Clicked PROCEED TO CHECKOUT button at (872, 431) on text=PROCEED TO CHECKOUT
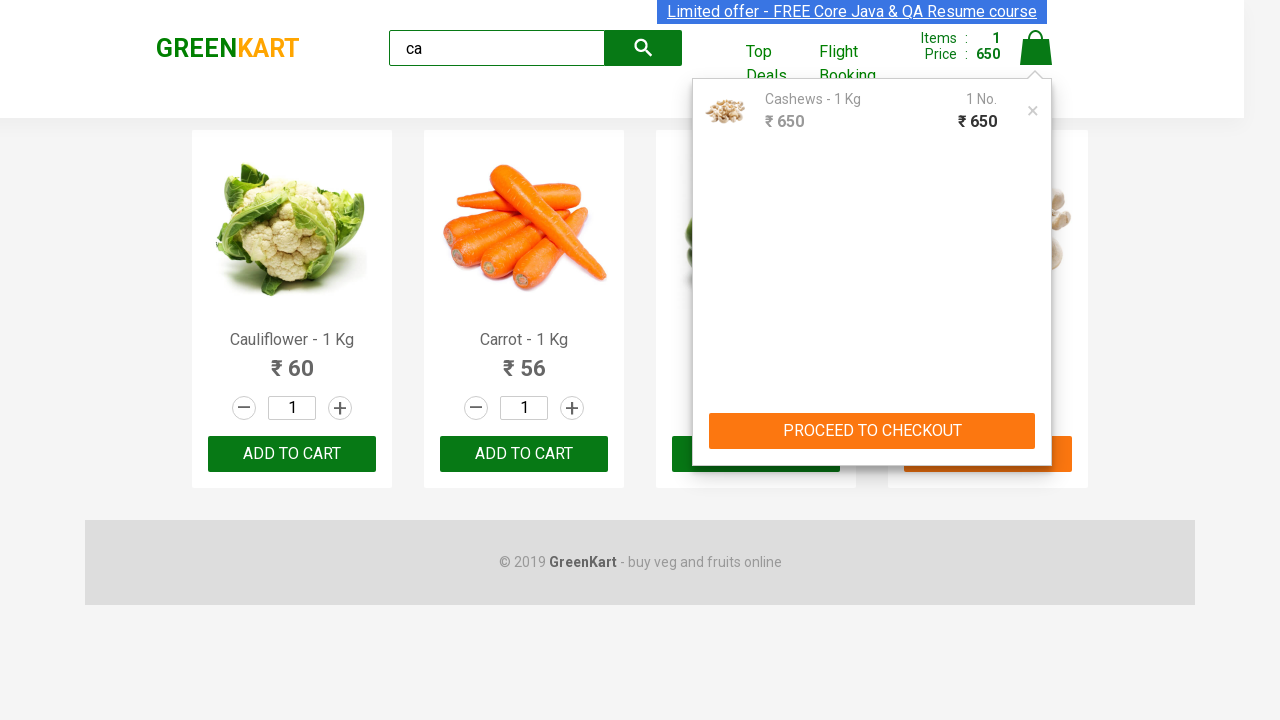

Clicked Place Order button to complete the purchase at (1036, 420) on text=Place Order
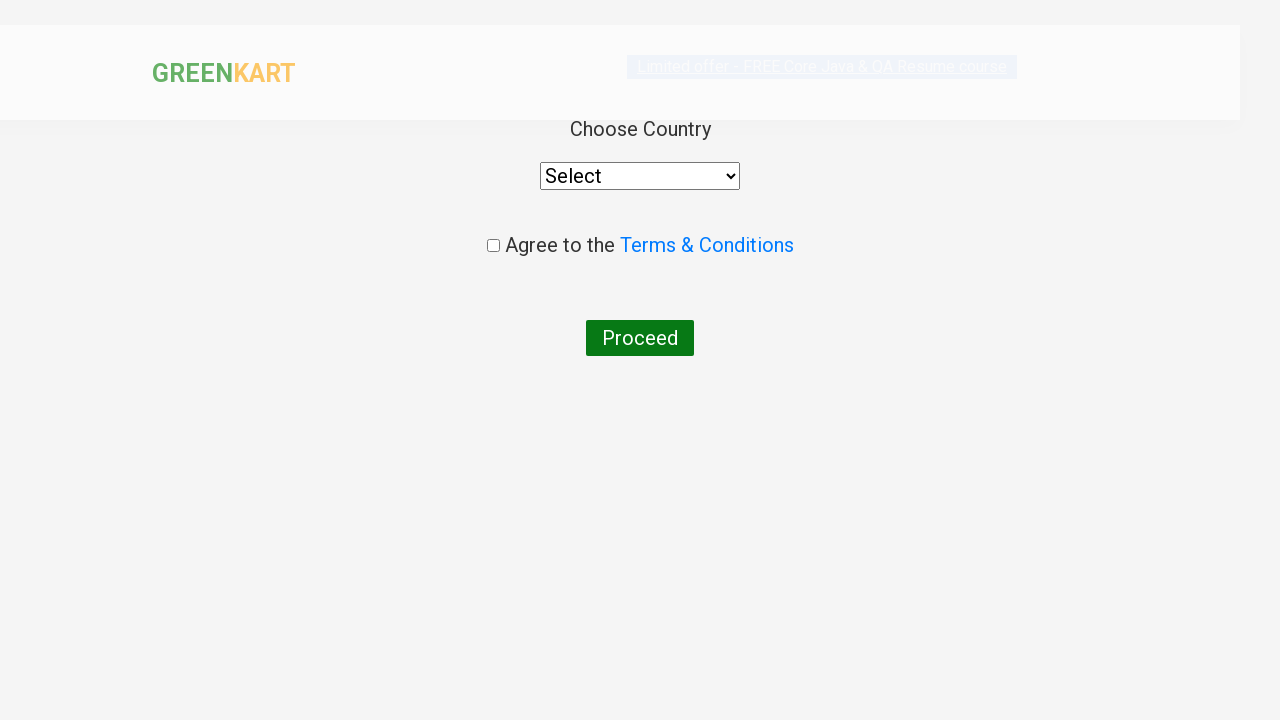

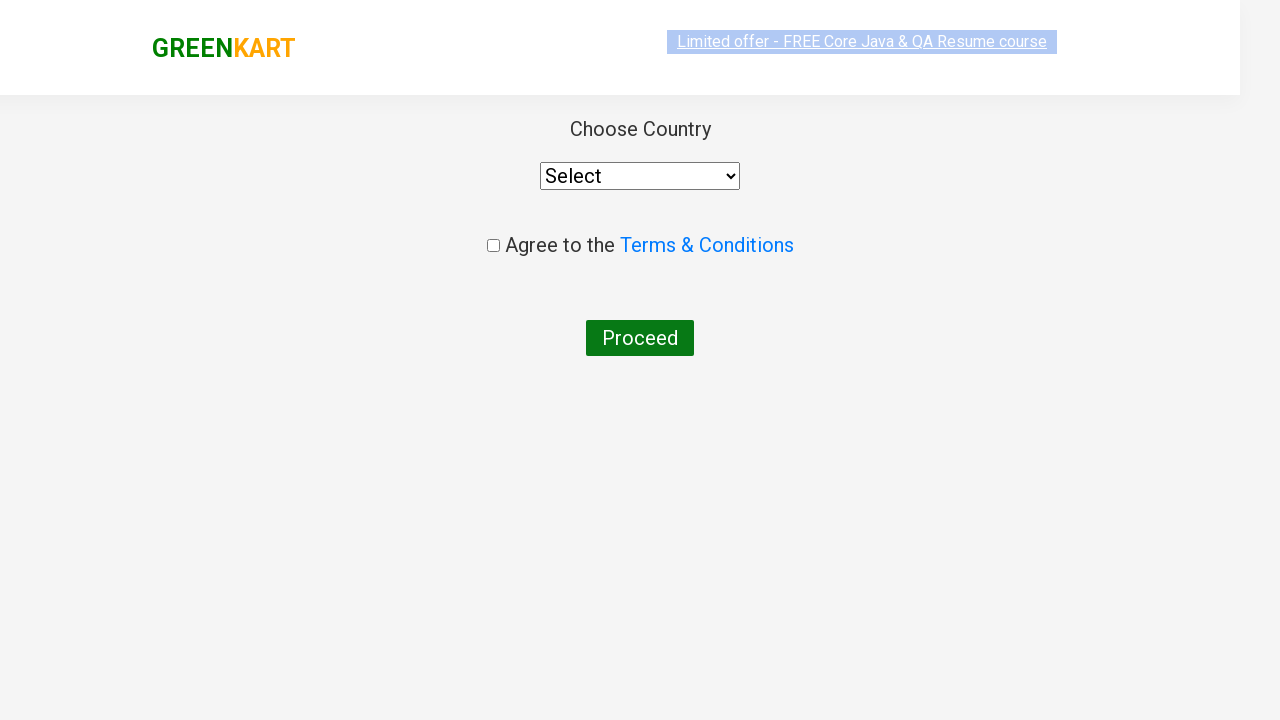